Tests the passenger dropdown functionality on SpiceJet flight booking site by opening the passenger selector and clicking the "add adult" button multiple times to increase the passenger count.

Starting URL: https://www.spicejet.com/

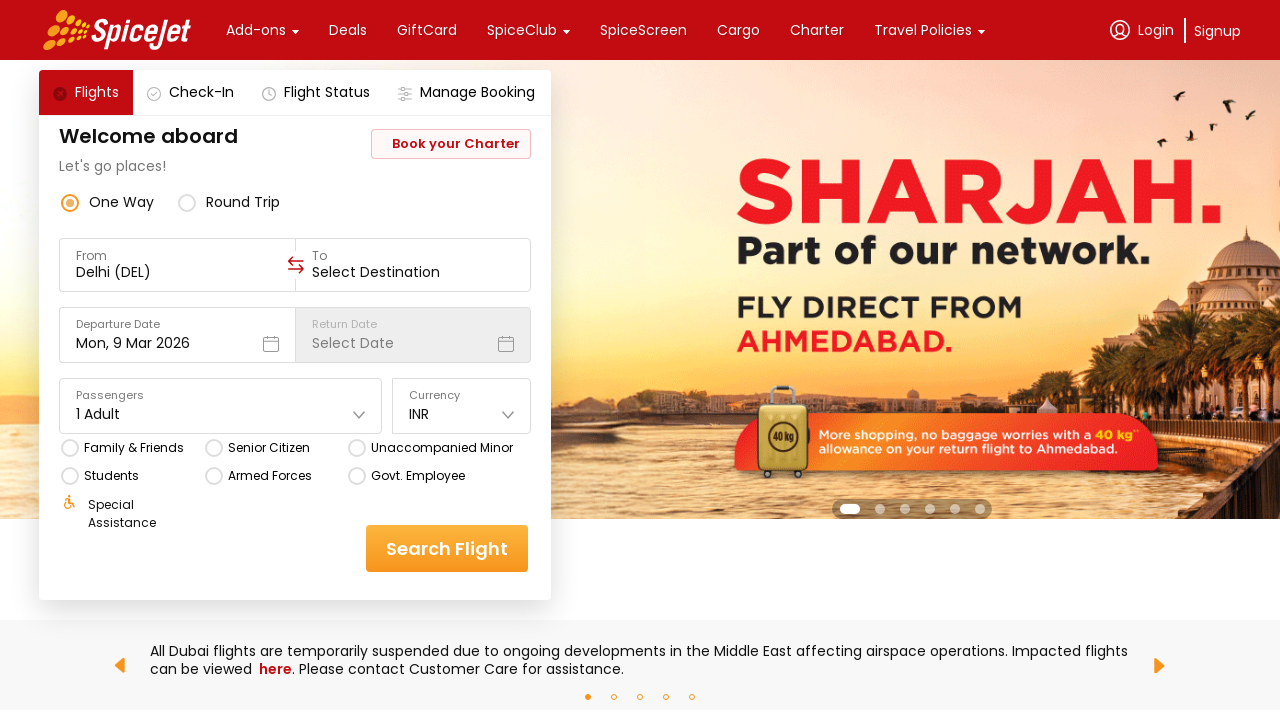

Clicked on passenger dropdown to open it at (221, 406) on (//div[@class='css-1dbjc4n r-14lw9ot r-11u4nky r-z2wwpe r-1phboty r-rs99b7 r-1lo
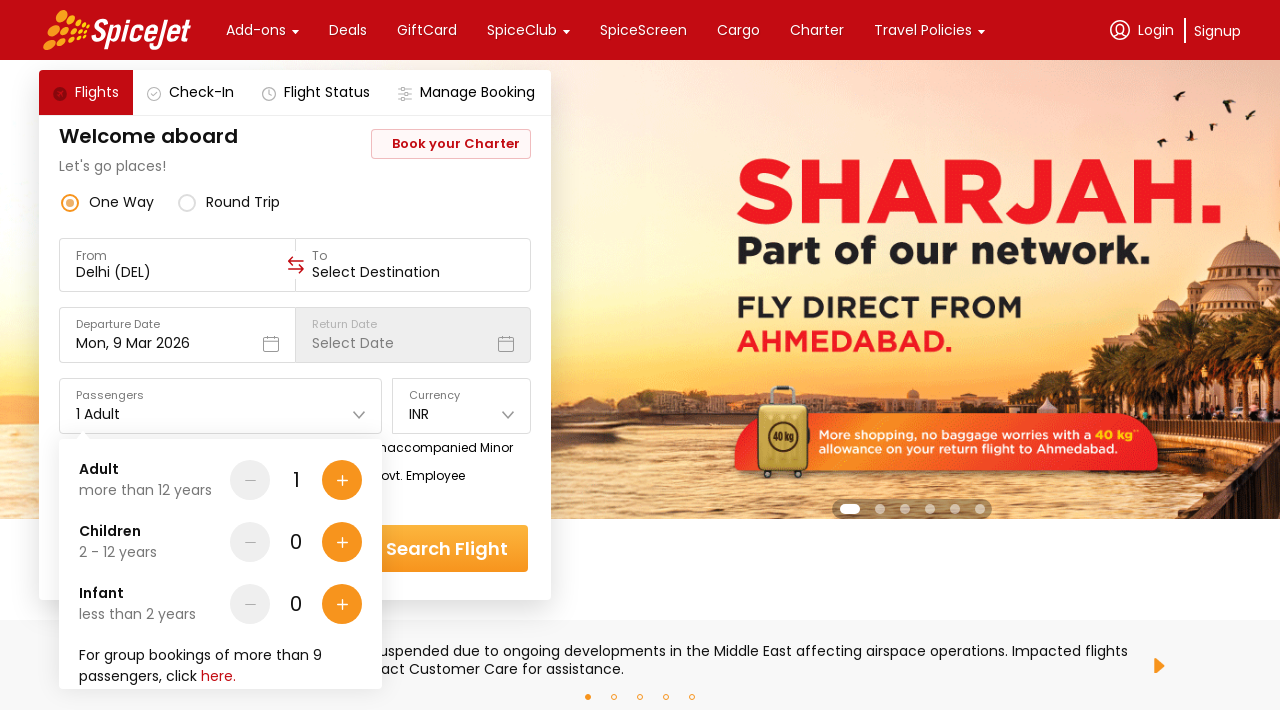

Waited for dropdown to open
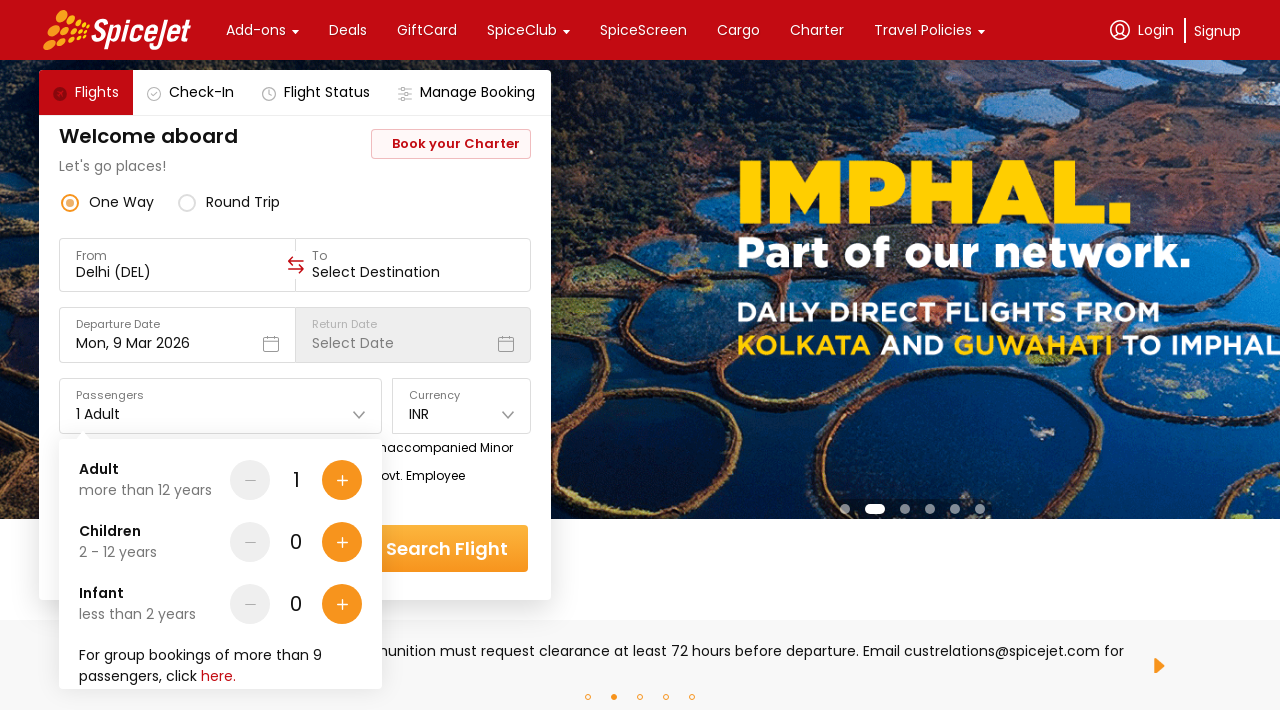

Clicked 'add adult' button (click 1 of 4) at (342, 480) on xpath=//div[@data-testid='Adult-testID-plus-one-cta']
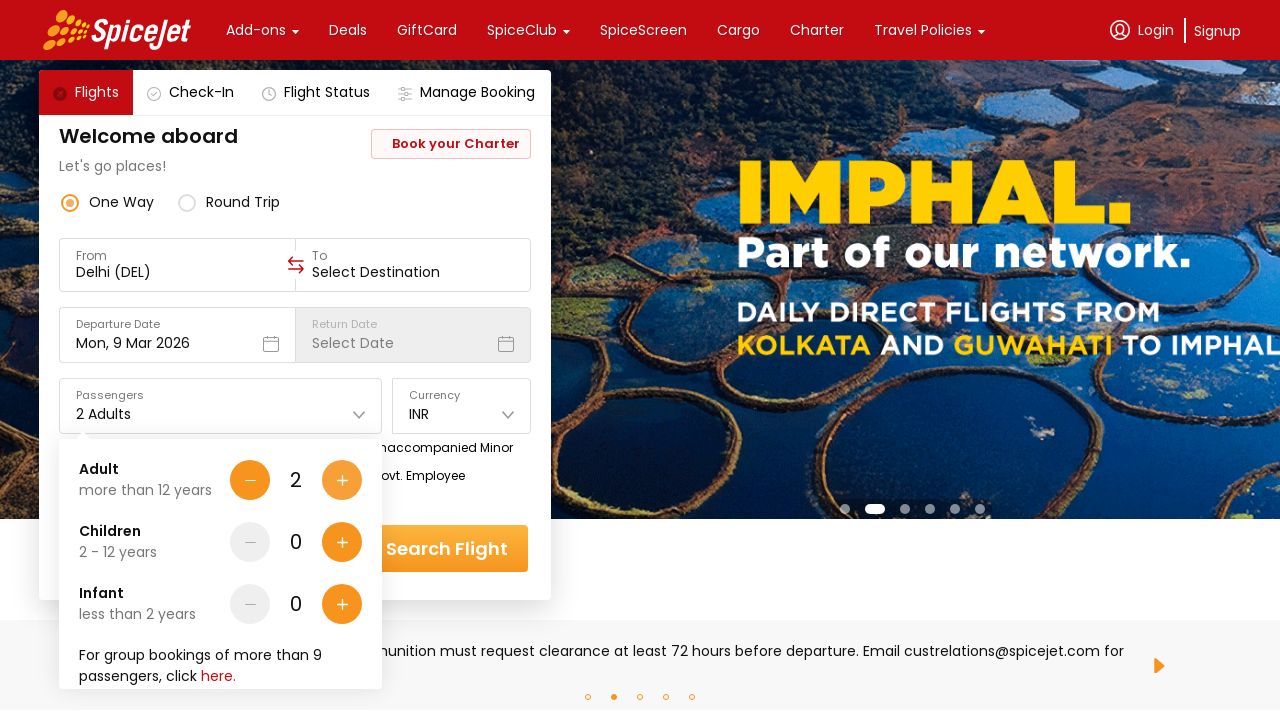

Clicked 'add adult' button (click 2 of 4) at (342, 480) on xpath=//div[@data-testid='Adult-testID-plus-one-cta']
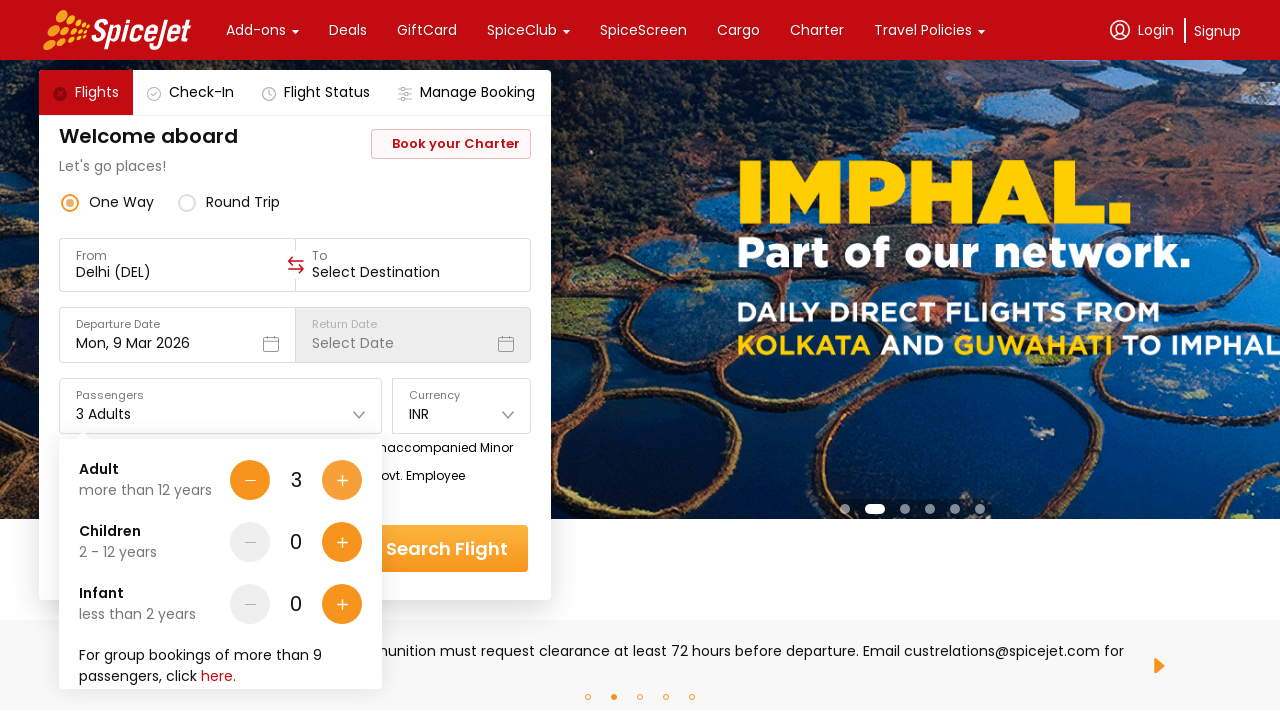

Clicked 'add adult' button (click 3 of 4) at (342, 480) on xpath=//div[@data-testid='Adult-testID-plus-one-cta']
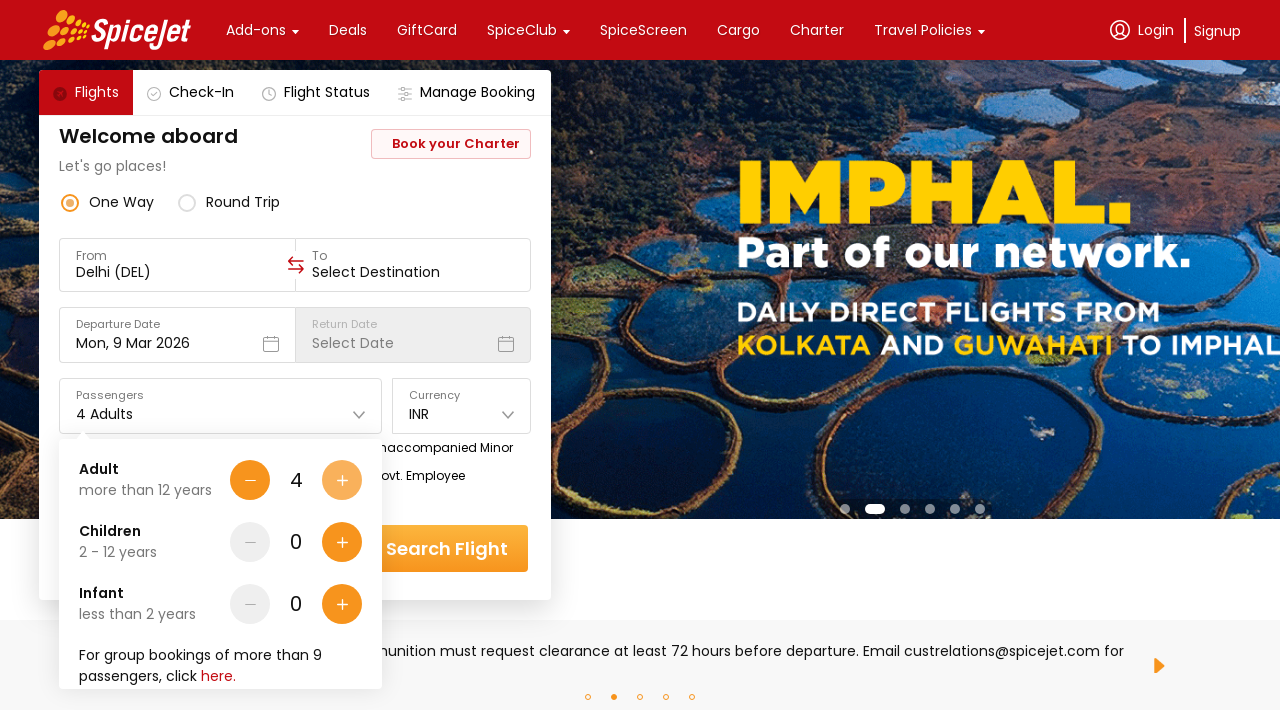

Clicked 'add adult' button (click 4 of 4) at (342, 480) on xpath=//div[@data-testid='Adult-testID-plus-one-cta']
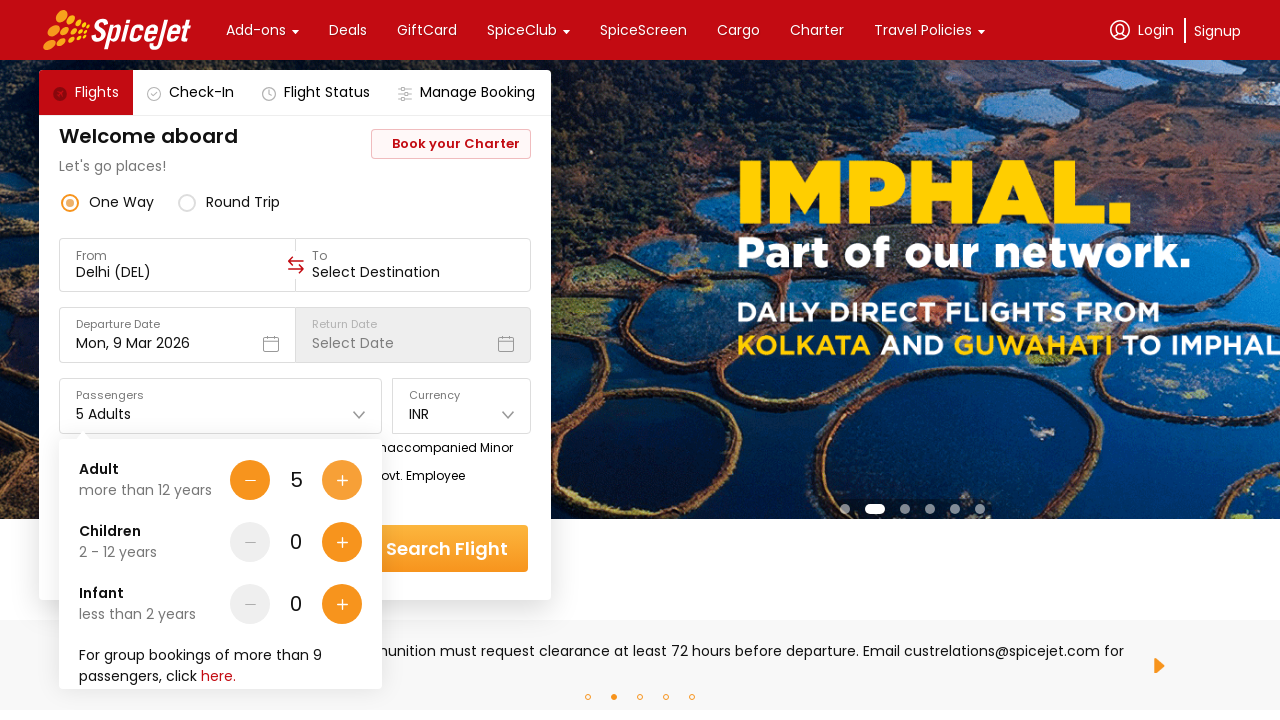

Clicked done/confirm button to close the passenger dropdown at (317, 648) on xpath=//div[@class='css-1dbjc4n r-1awozwy r-19m6qjp r-z2wwpe r-1loqt21 r-18u37iz
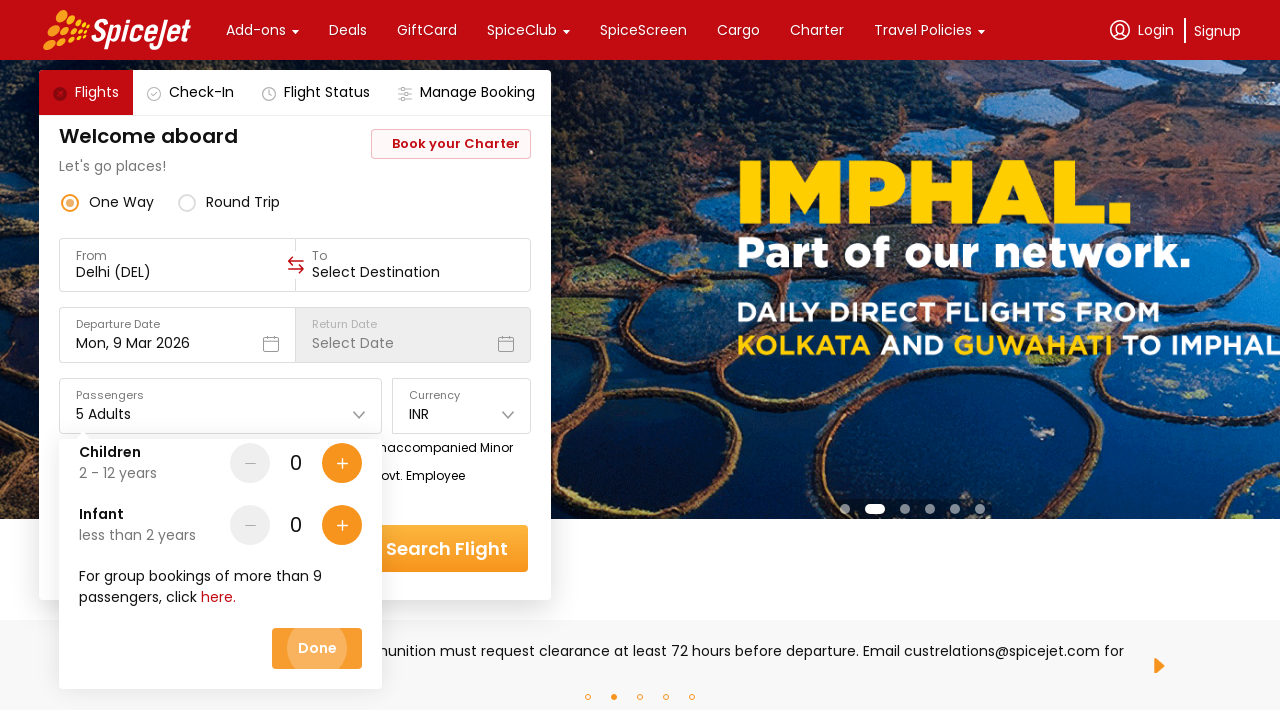

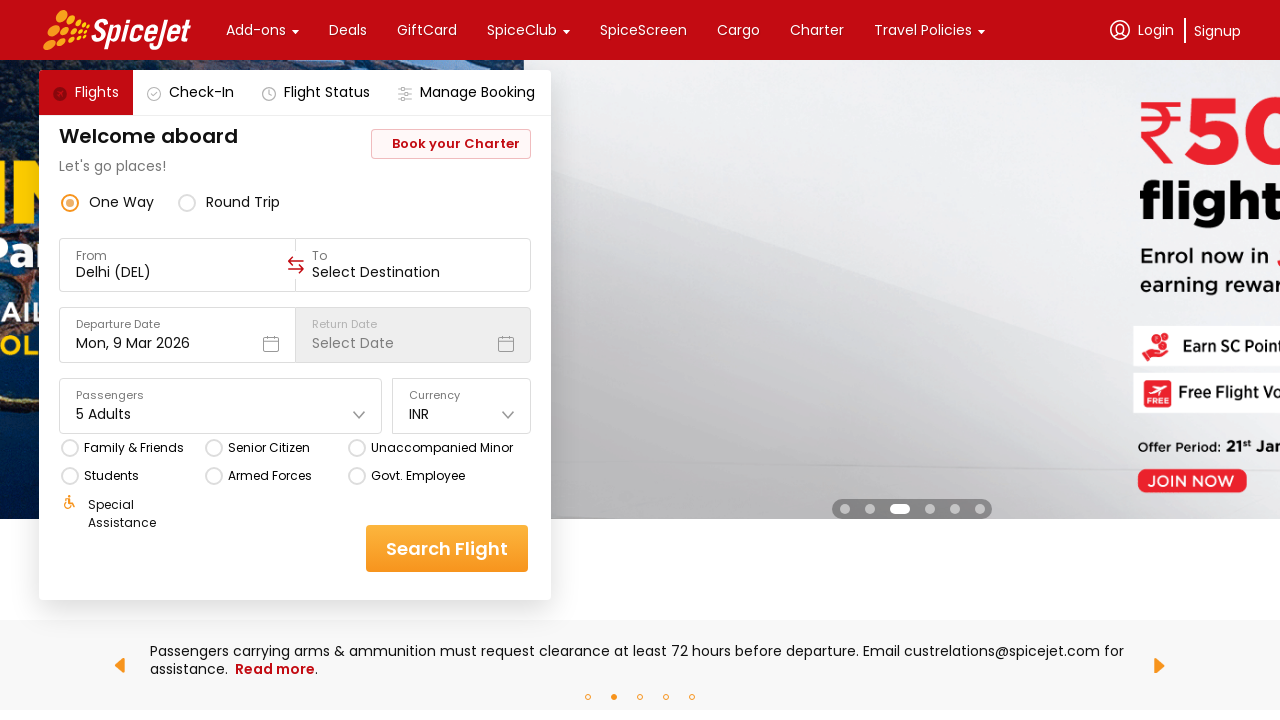